Tests filling and submitting the Bootstrap checkout form.

Starting URL: https://getbootstrap.com/docs/4.0/examples/checkout/

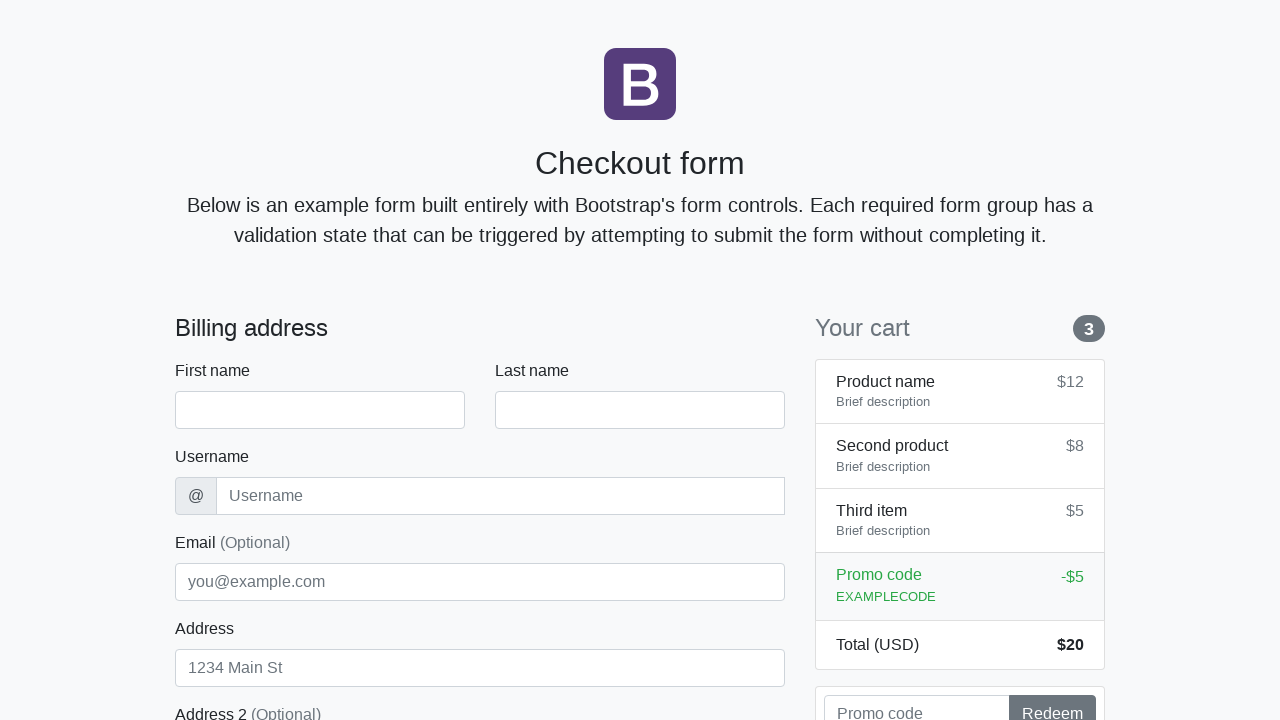

Waited for checkout form to load (firstName field appeared)
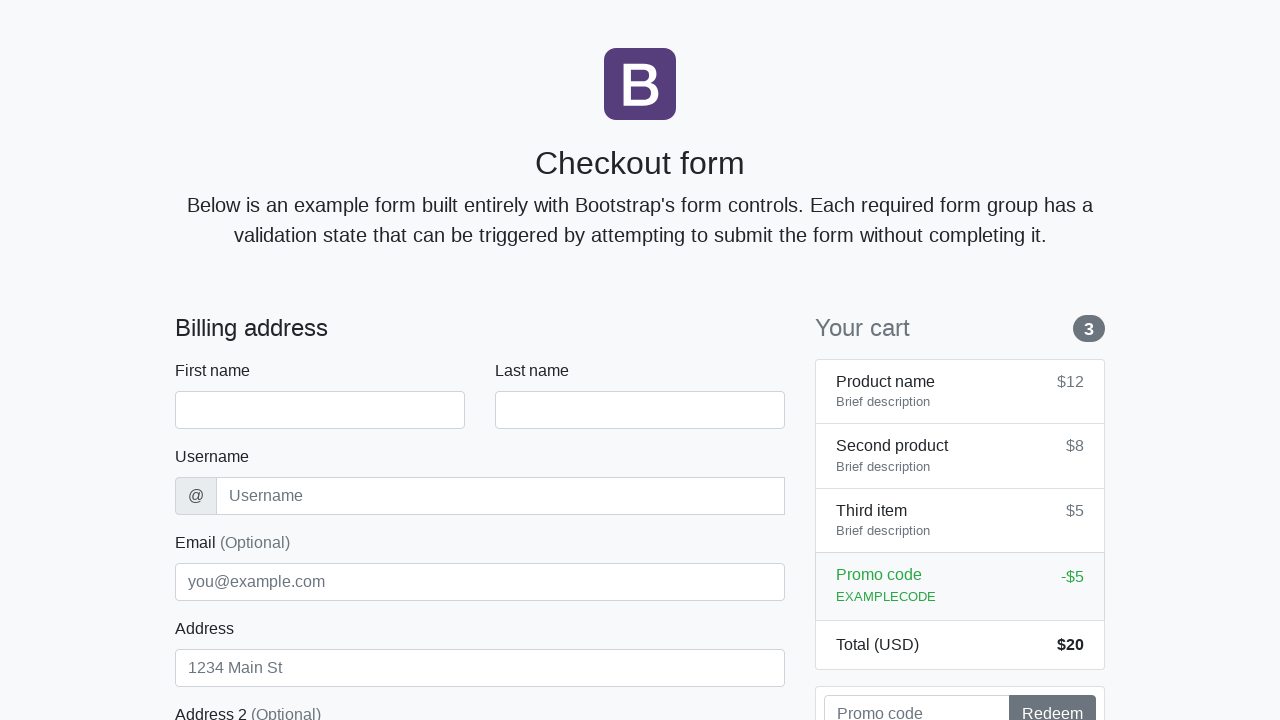

Filled first name field with 'Michael' on #firstName
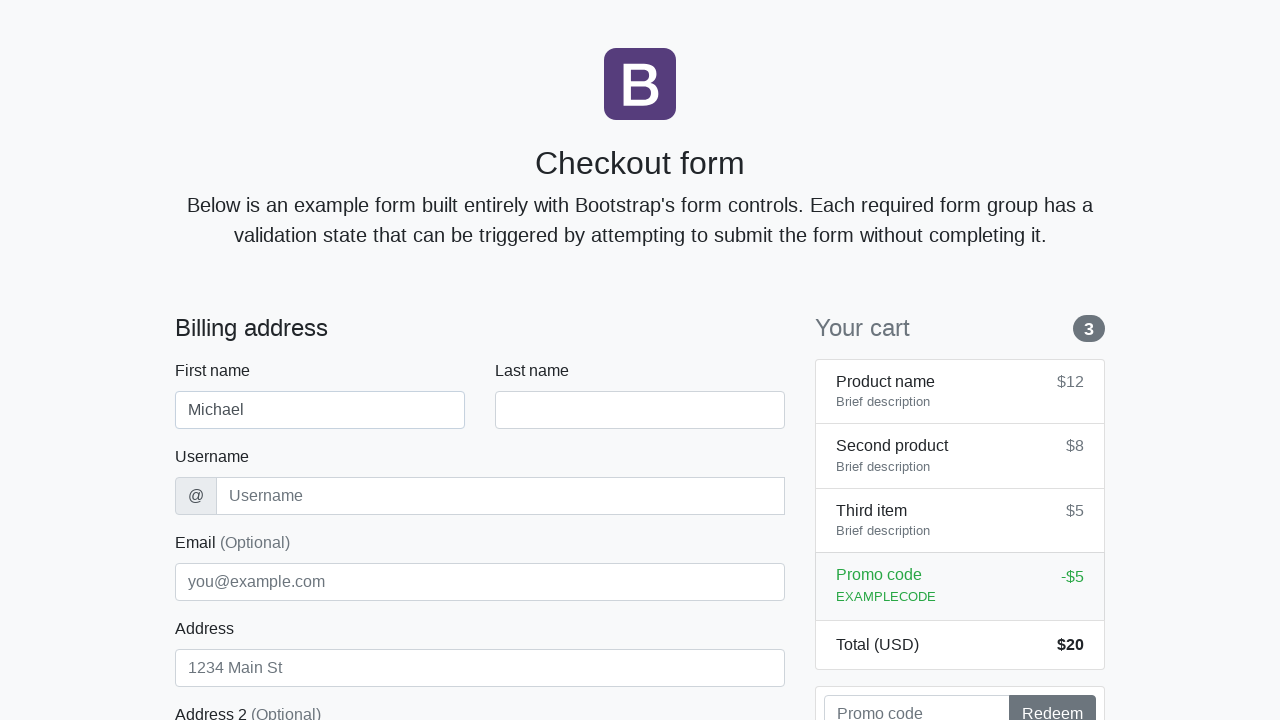

Filled last name field with 'Brown' on #lastName
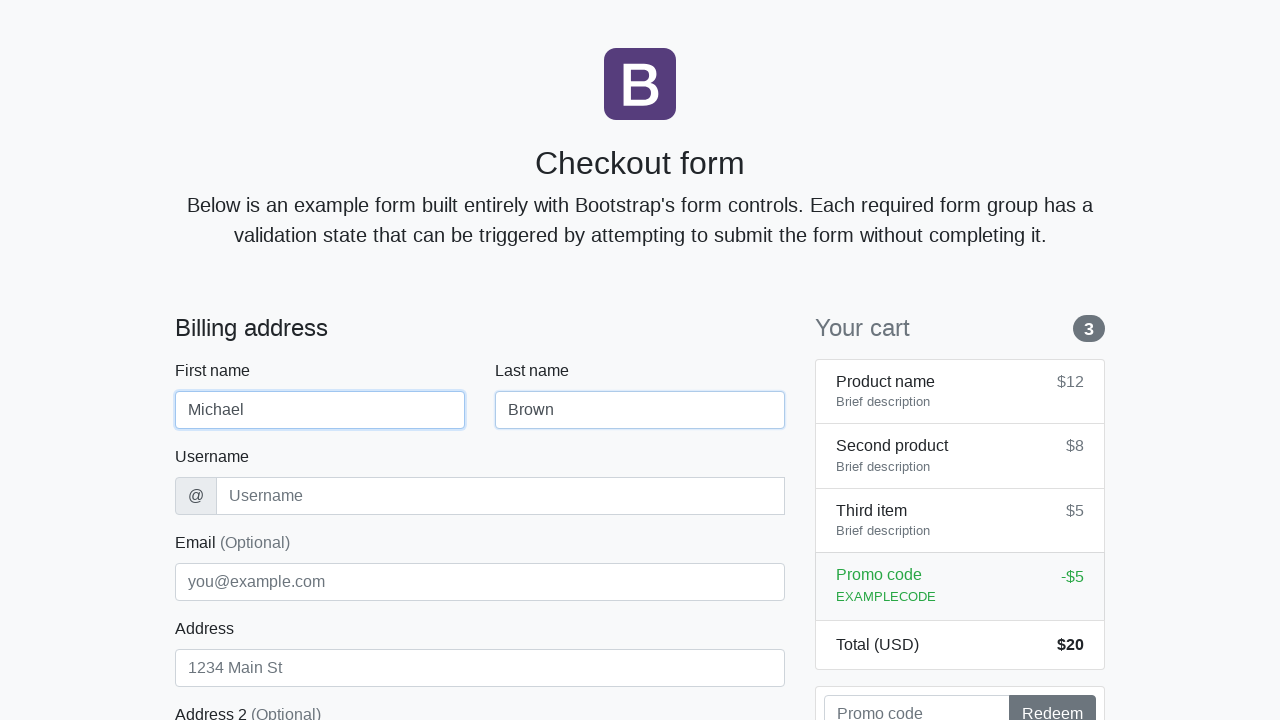

Filled username field with 'mbrown2024' on #username
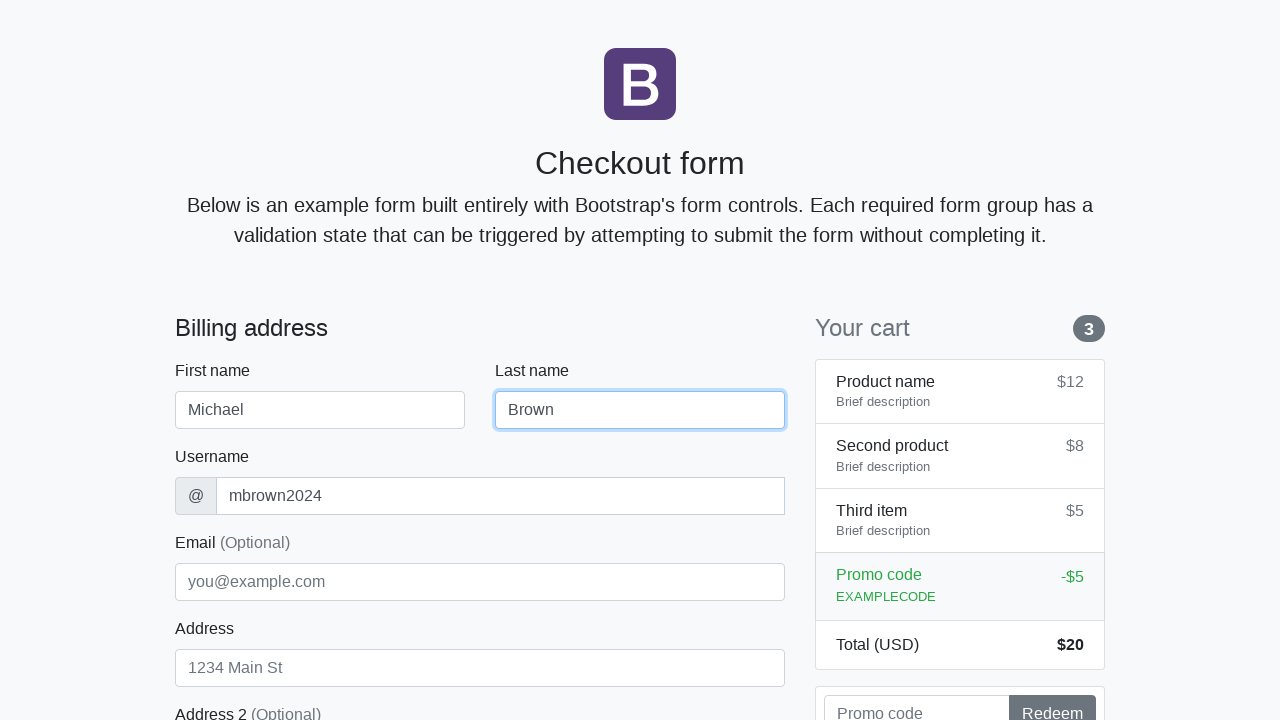

Filled address field with 'Elm Street 890' on #address
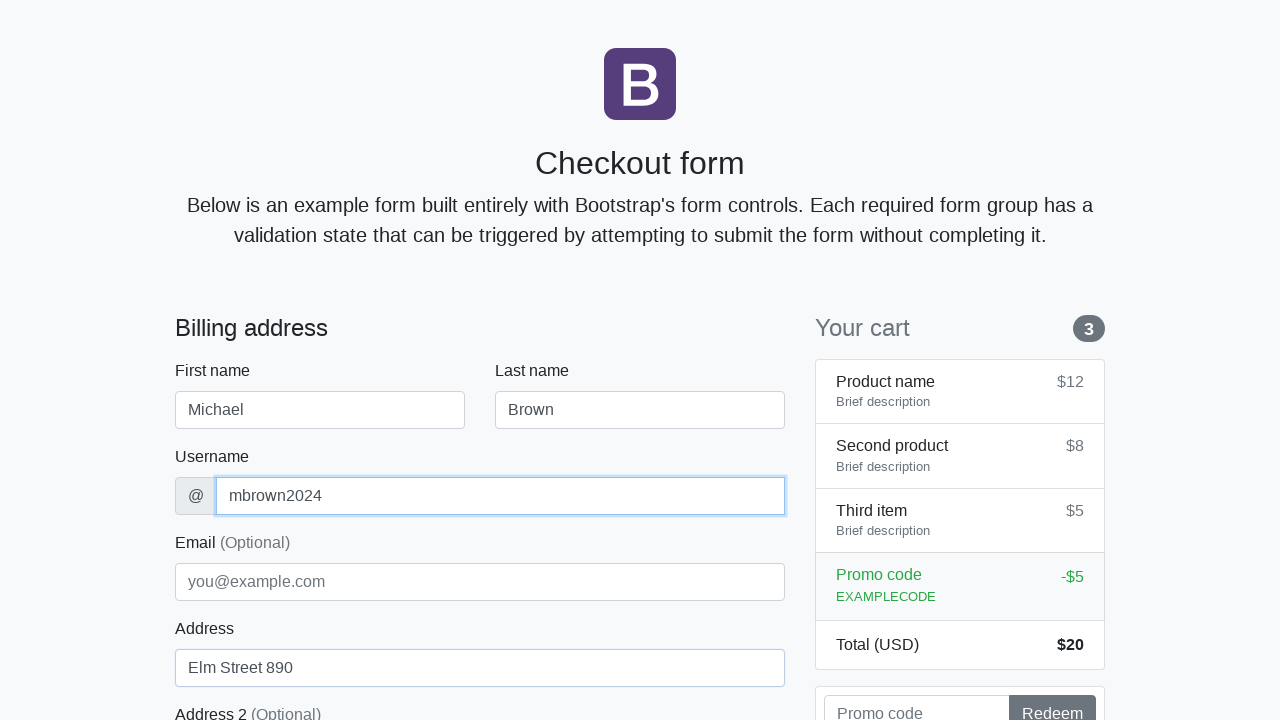

Filled email field with 'm.brown@email.org' on #email
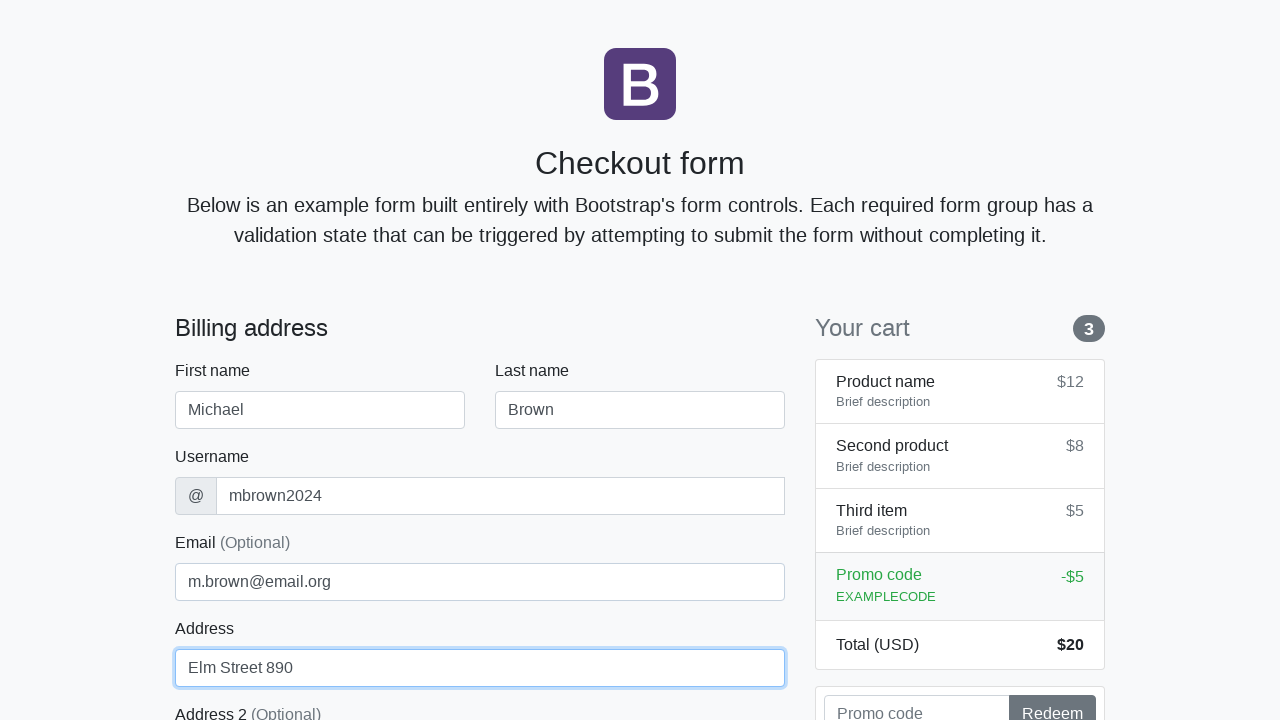

Selected 'United States' from country dropdown on #country
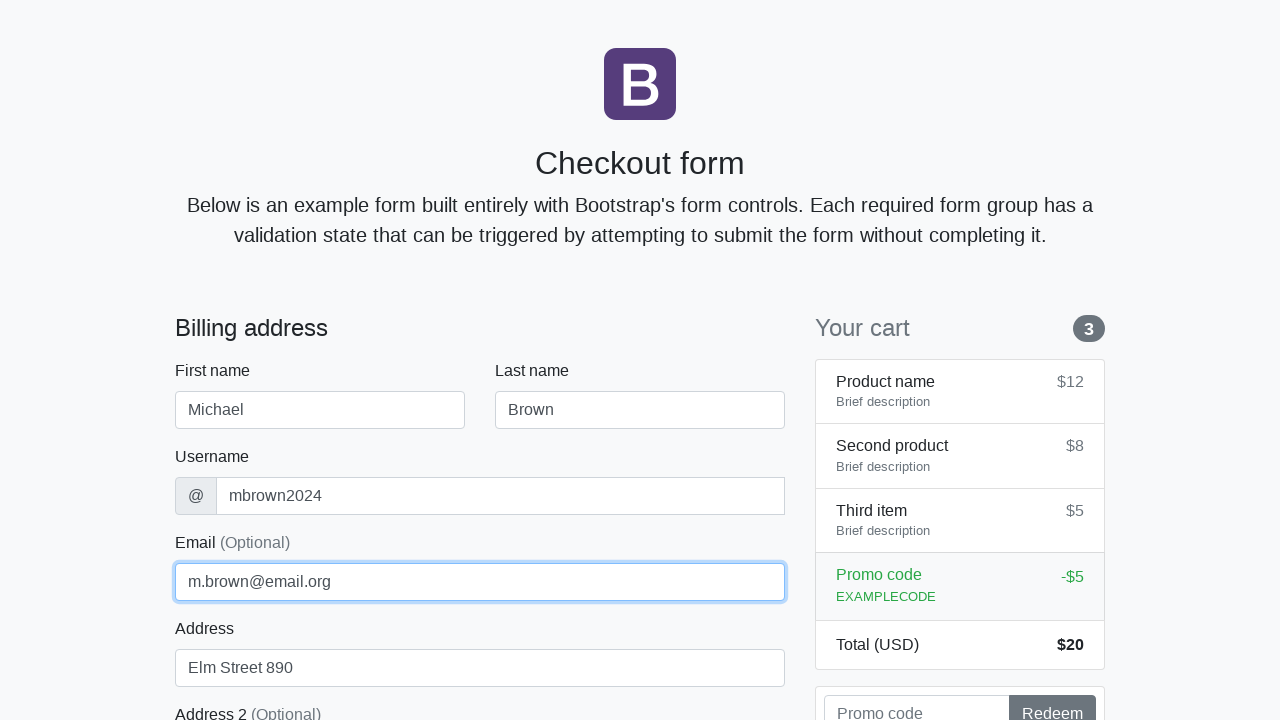

Selected 'California' from state dropdown on #state
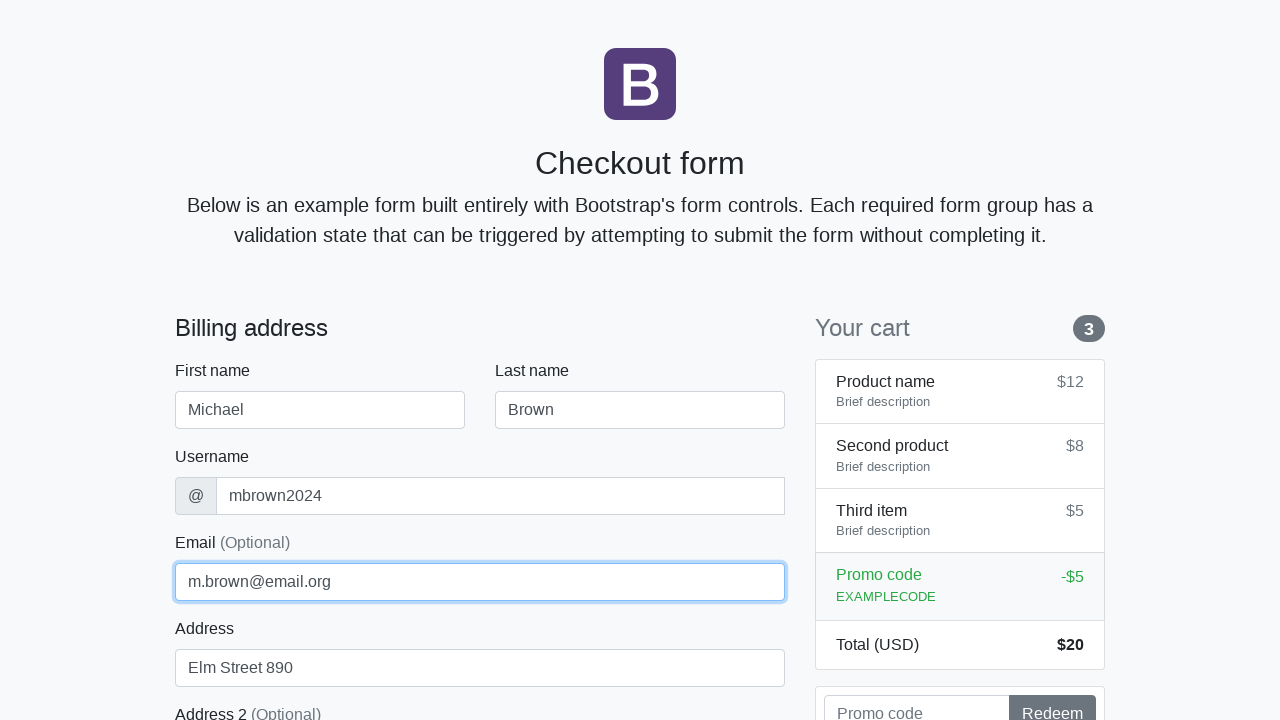

Filled zip code field with '91001' on #zip
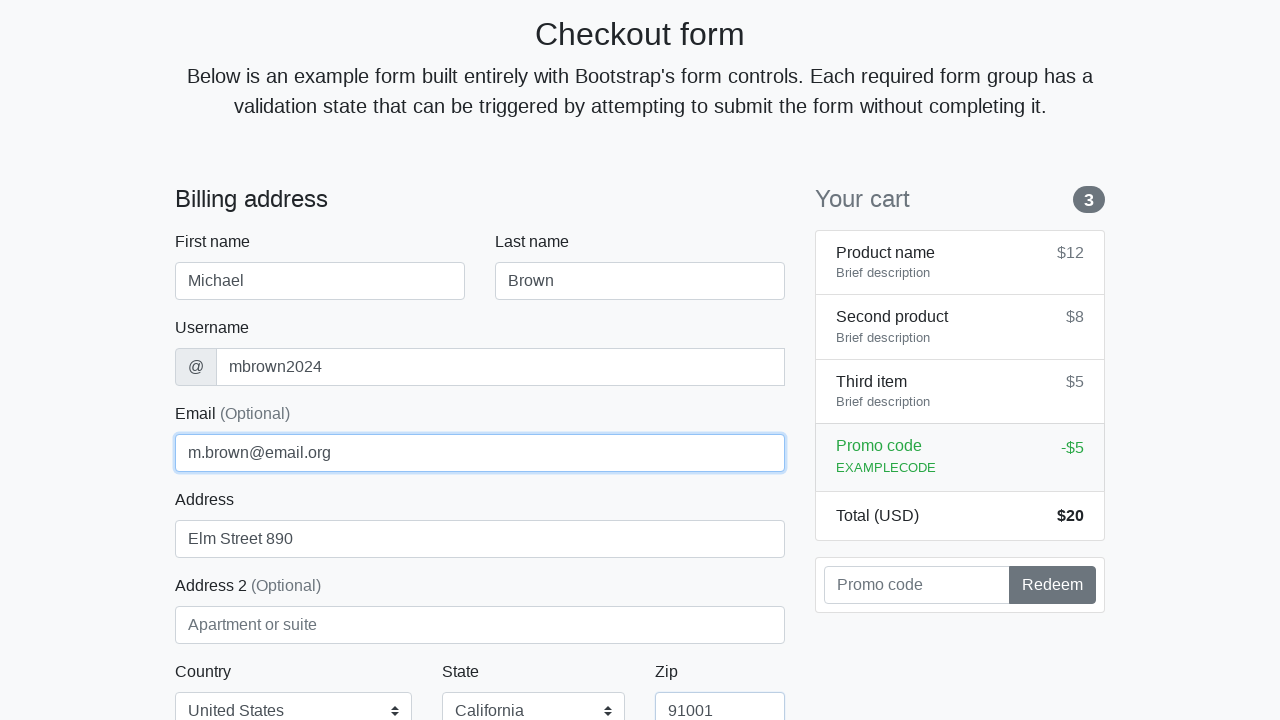

Filled credit card name field with 'Michael Brown' on #cc-name
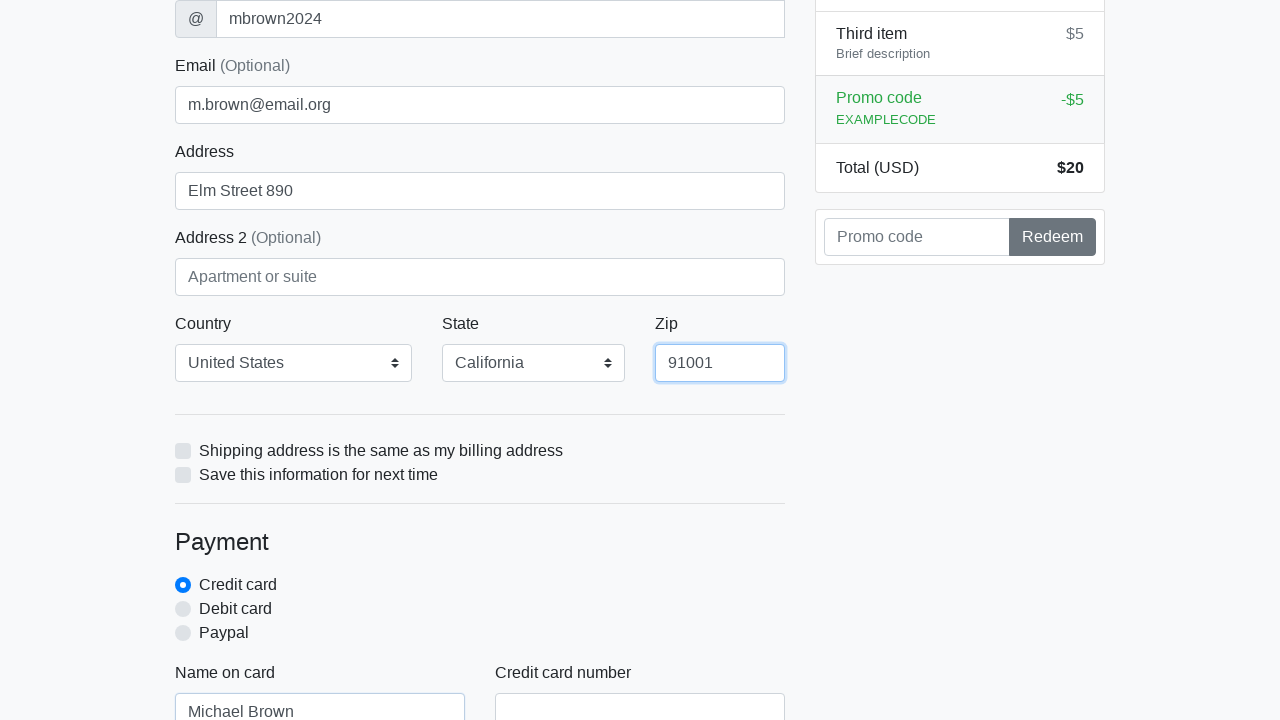

Filled credit card number field with '3530111333300000' on #cc-number
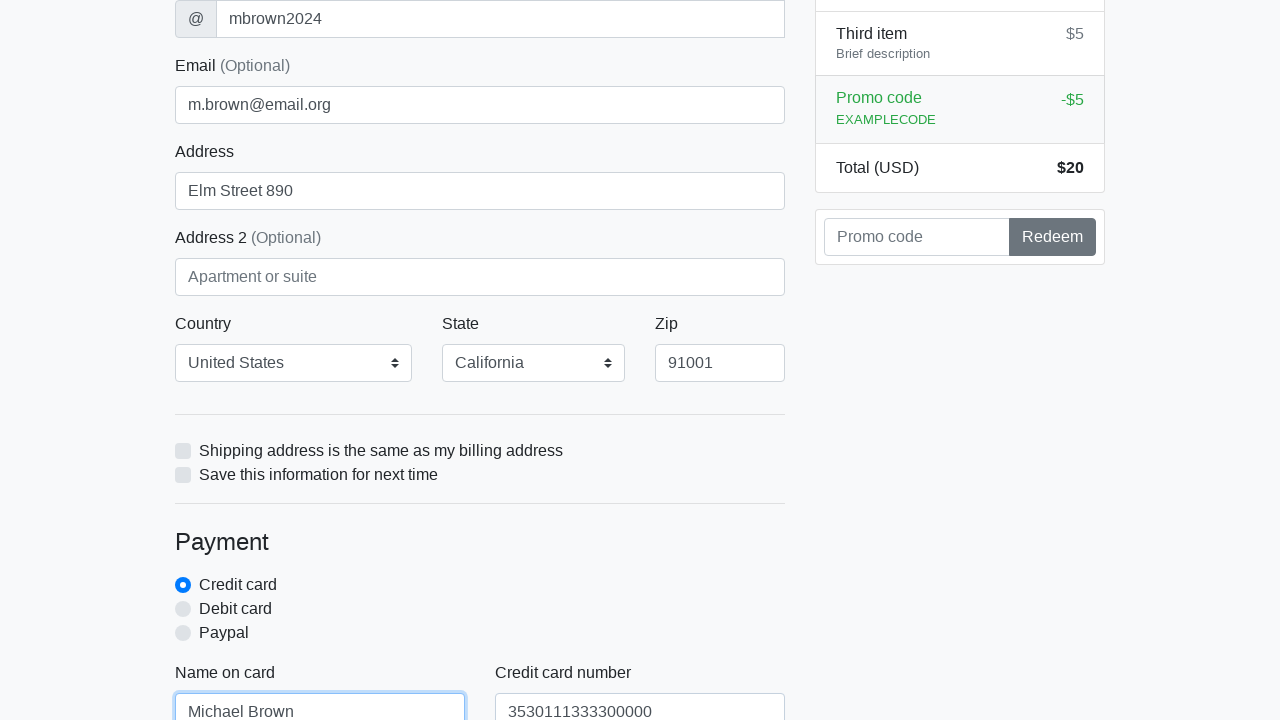

Filled credit card expiration field with '08/2025' on #cc-expiration
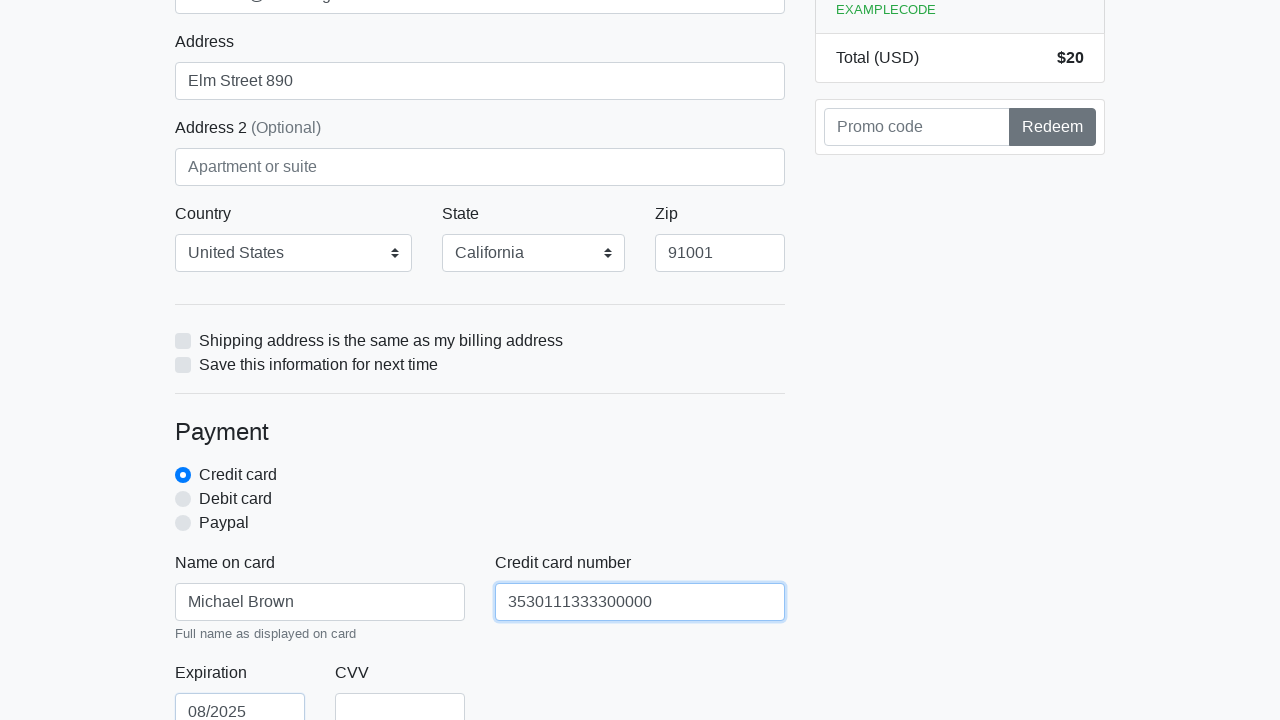

Filled credit card CVV field with '890' on #cc-cvv
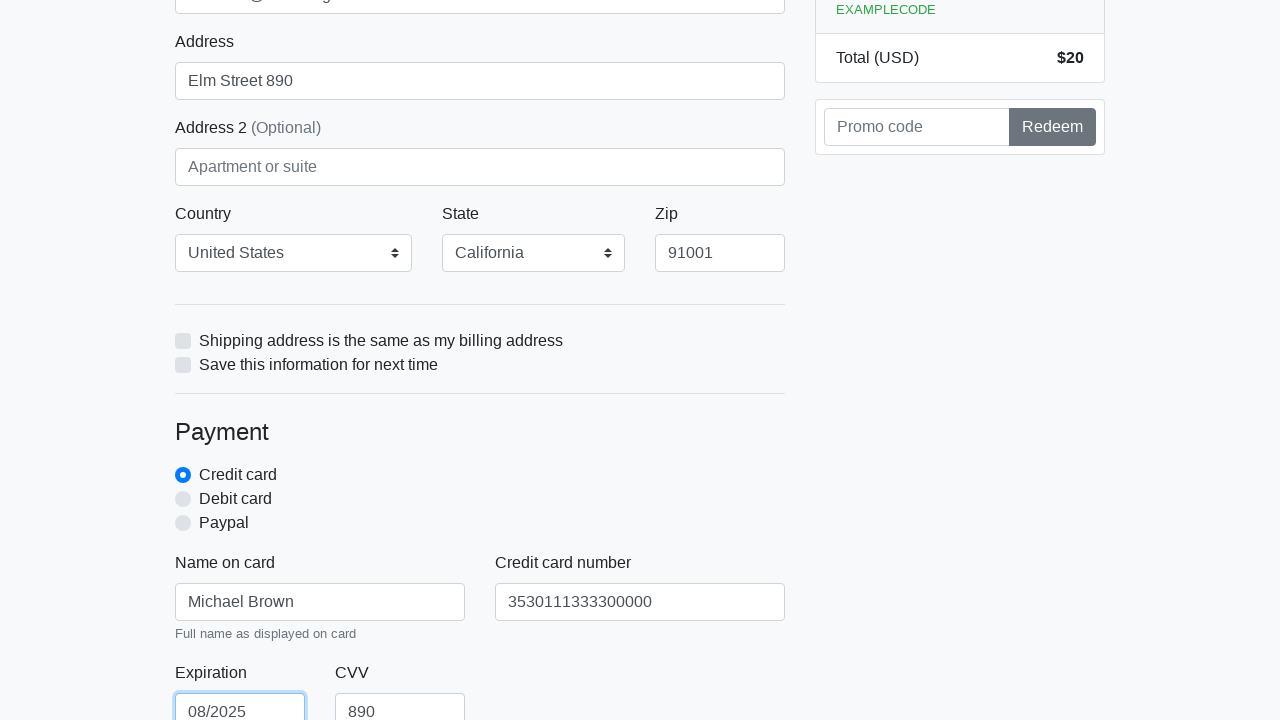

Clicked the 'Continue to checkout' button to submit the form at (480, 500) on xpath=/html/body/div/div[2]/div[2]/form/button
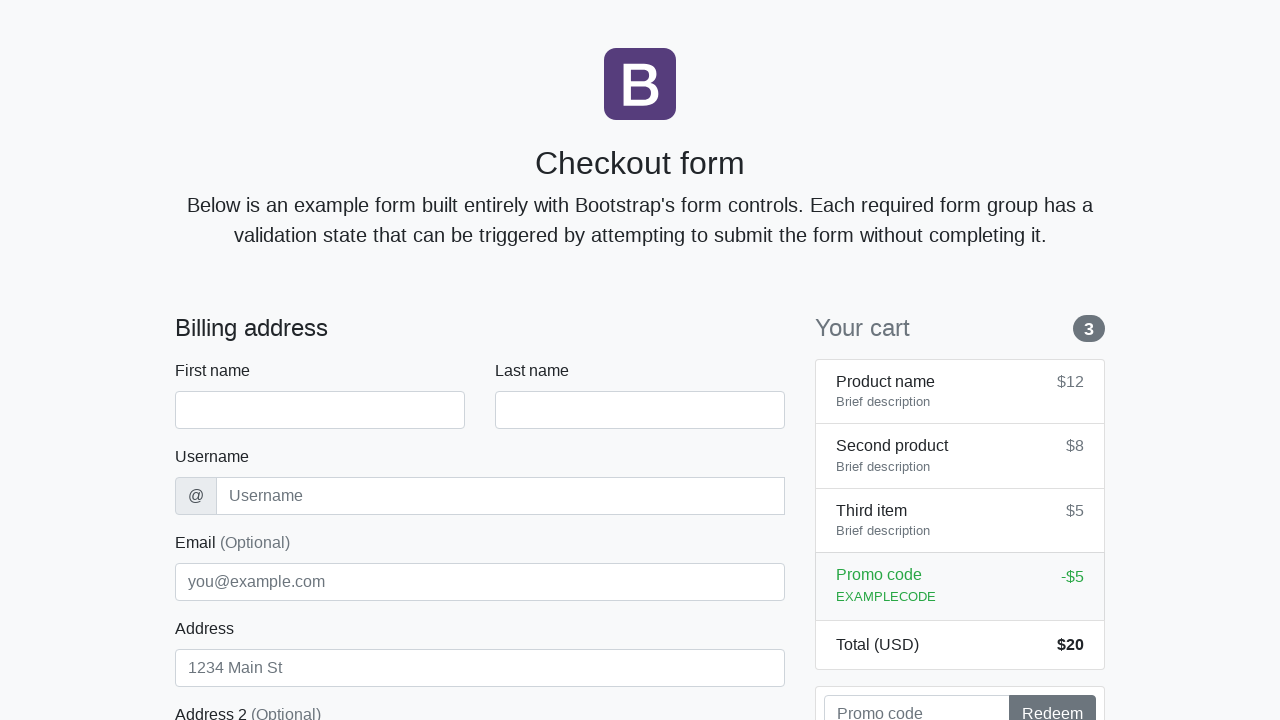

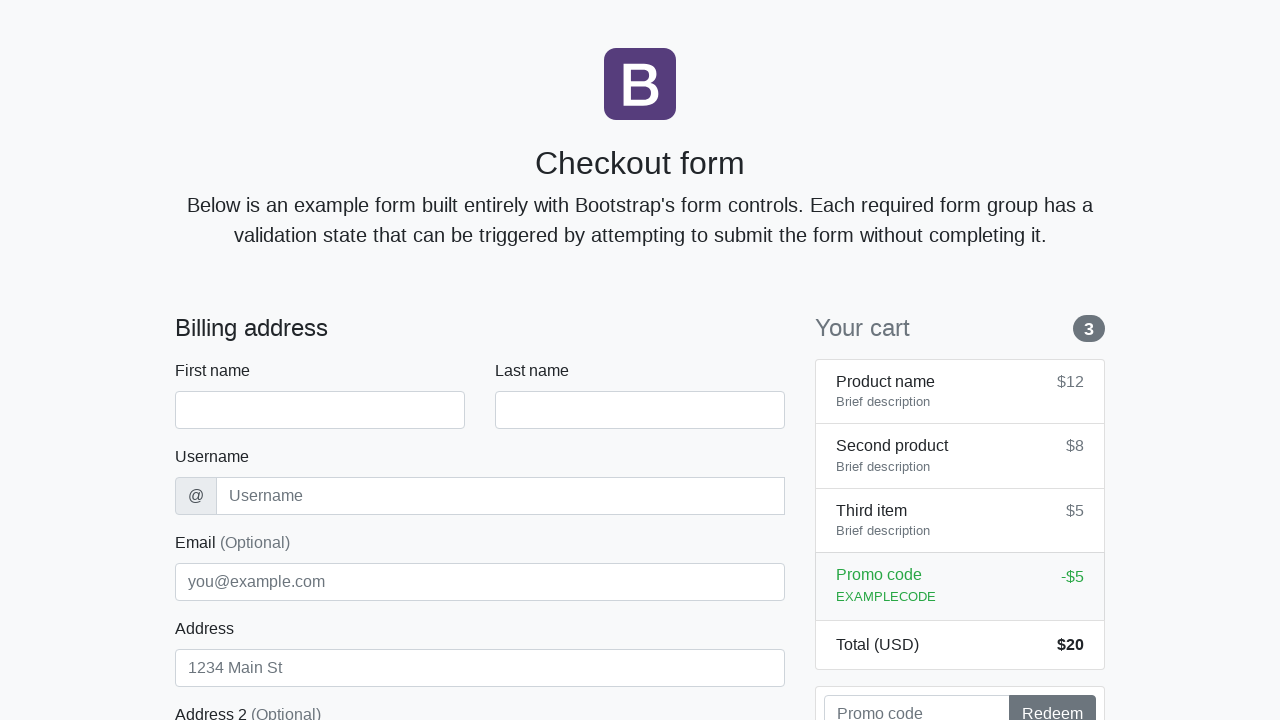